Tests navigation from 163 mail homepage to the registration page by clicking the header logo and verifying the registration URL

Starting URL: https://mail.163.com/

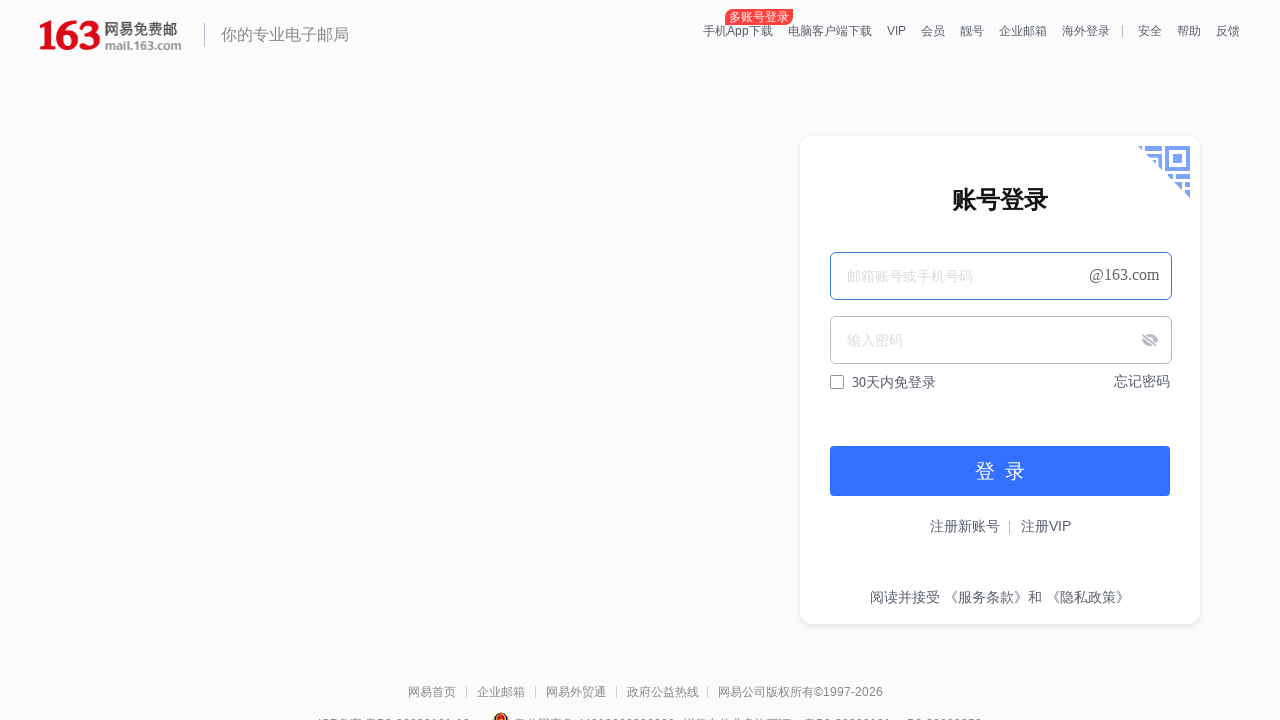

Clicked the 163 header logo at (110, 35) on .header-163logo
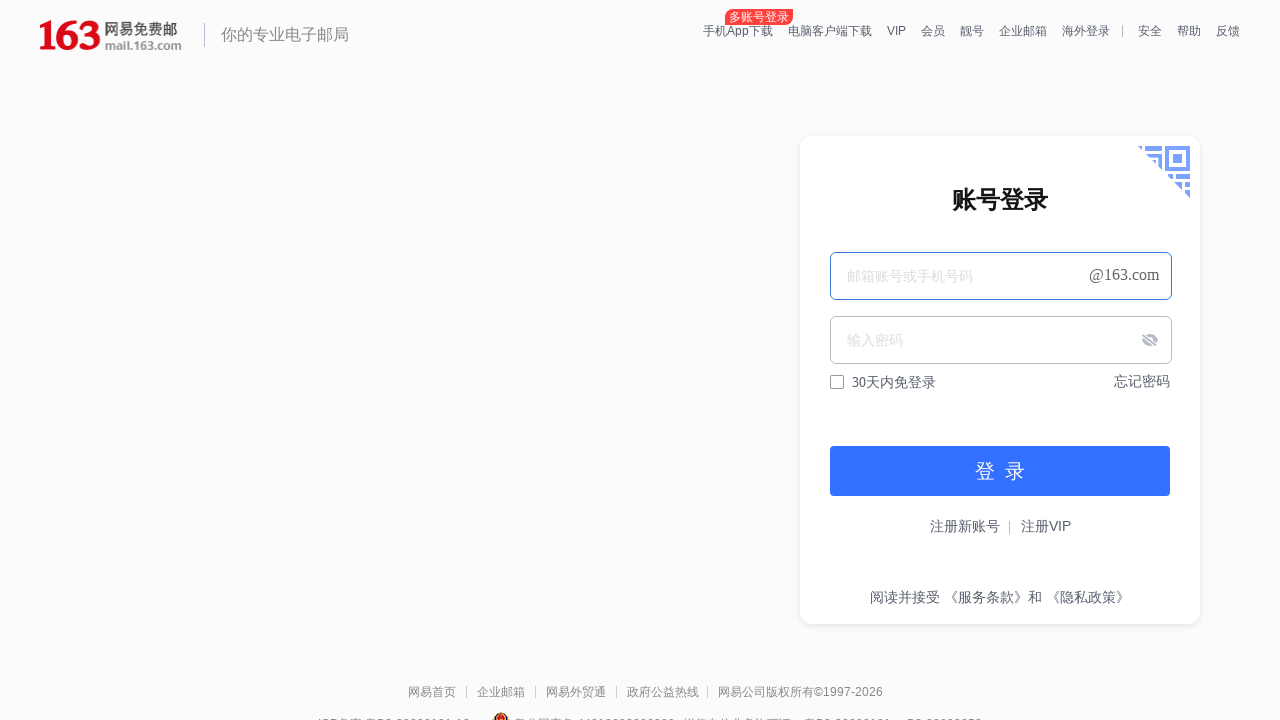

Waited 2 seconds for new tab to open
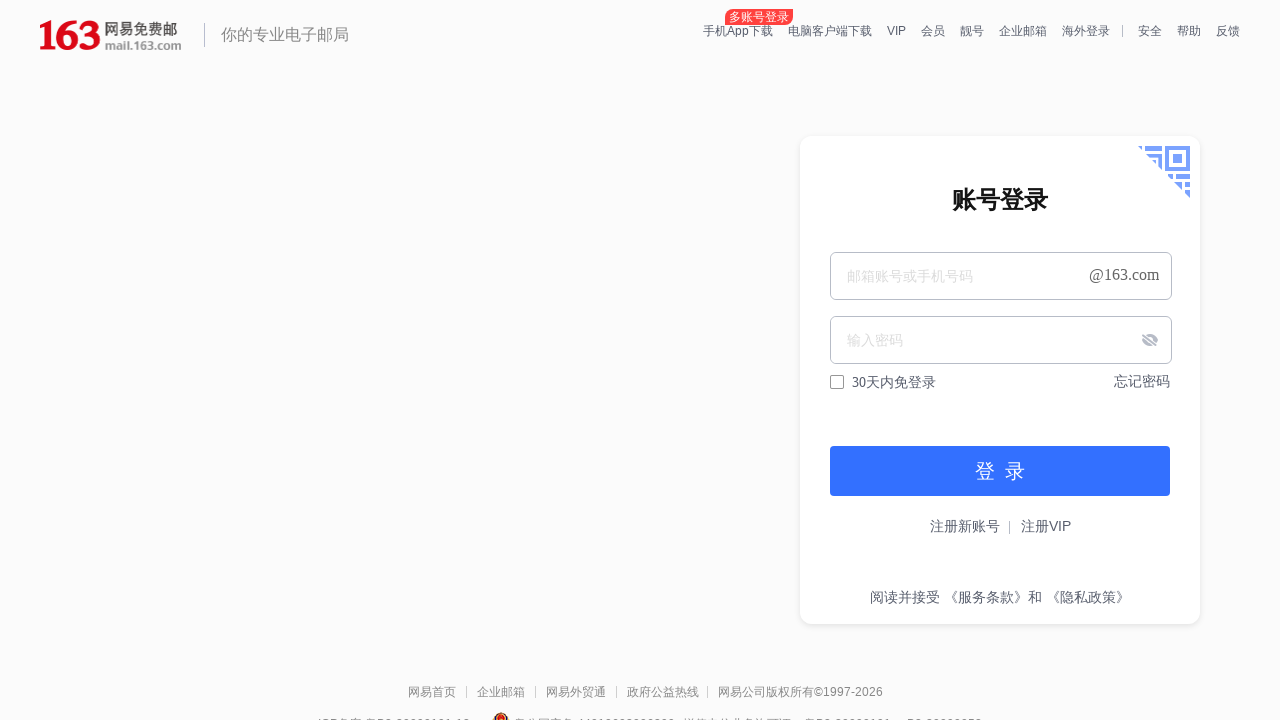

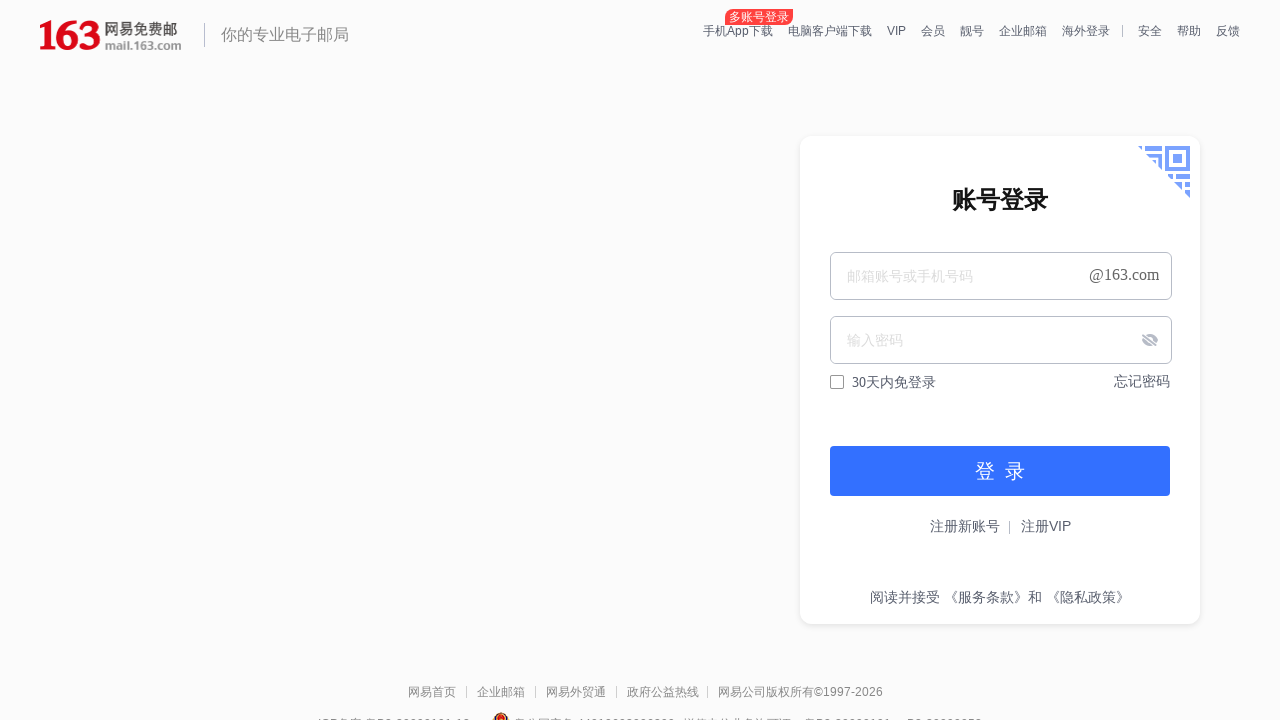